Tests JavaScript alert handling by clicking a button to trigger an alert, accepting it, and verifying the success message appears

Starting URL: https://the-internet.herokuapp.com/javascript_alerts

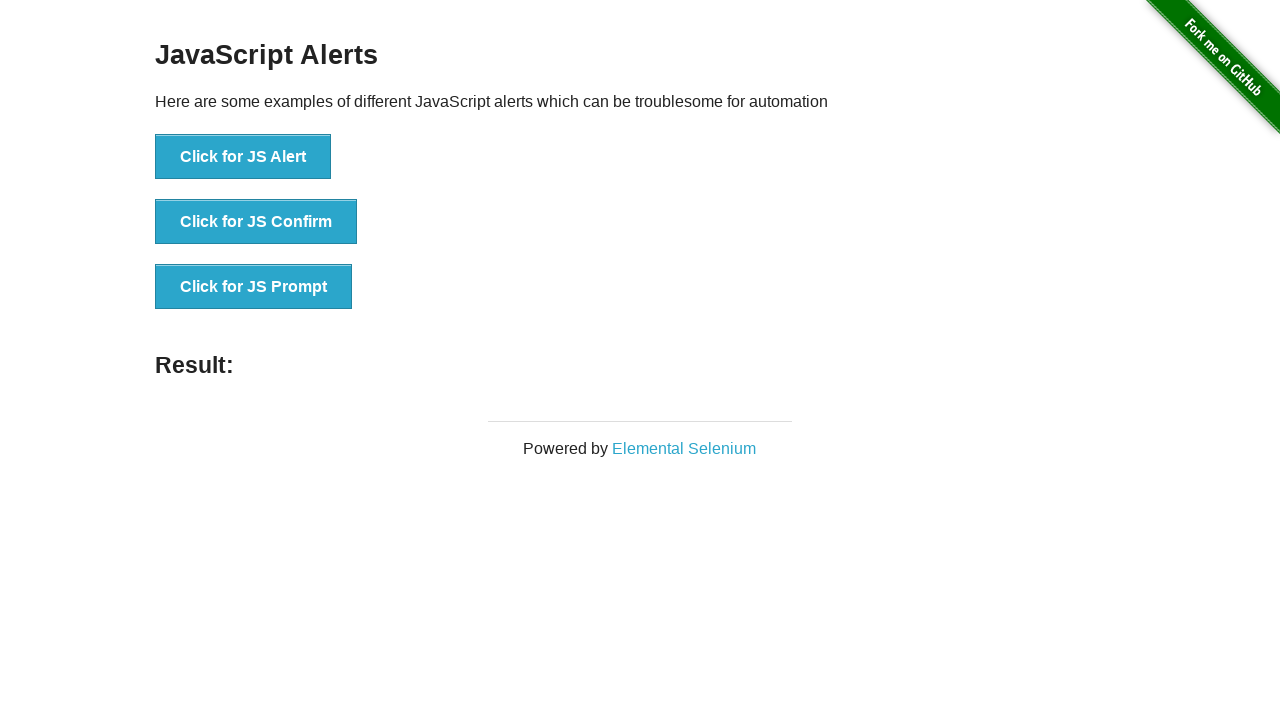

Clicked button to trigger JavaScript alert at (243, 157) on text='Click for JS Alert'
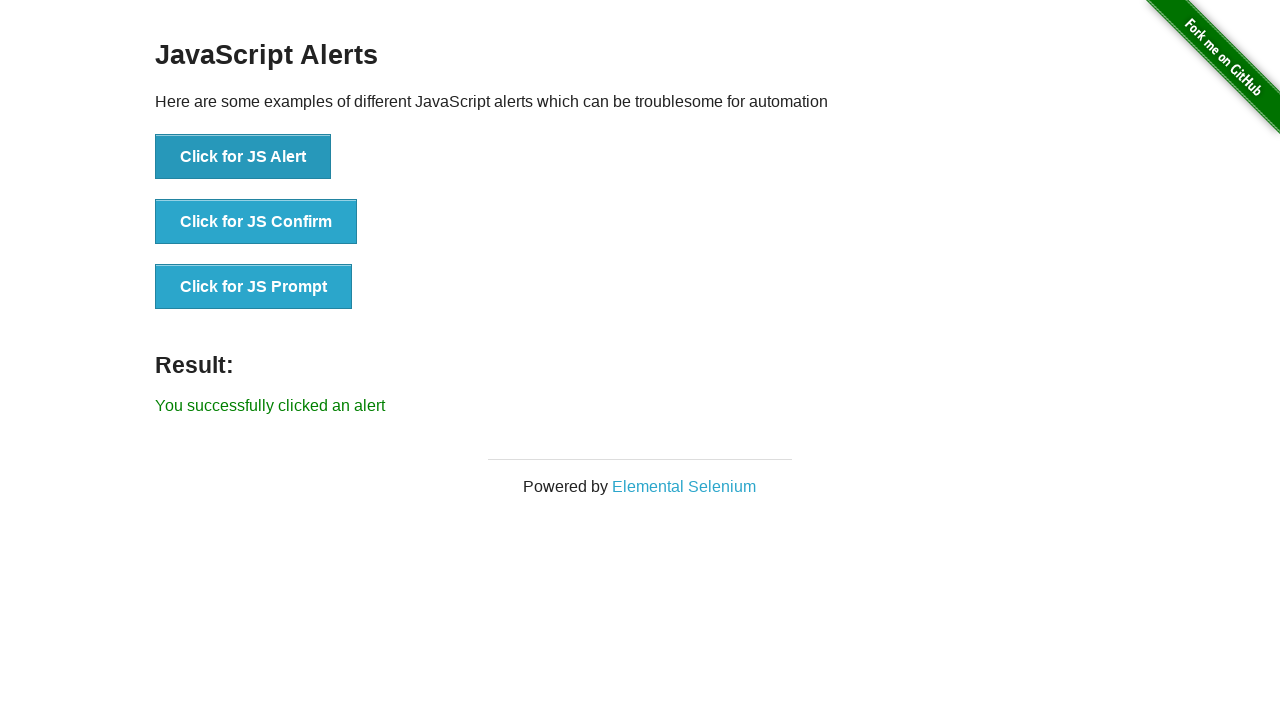

Set up dialog handler to accept JavaScript alert
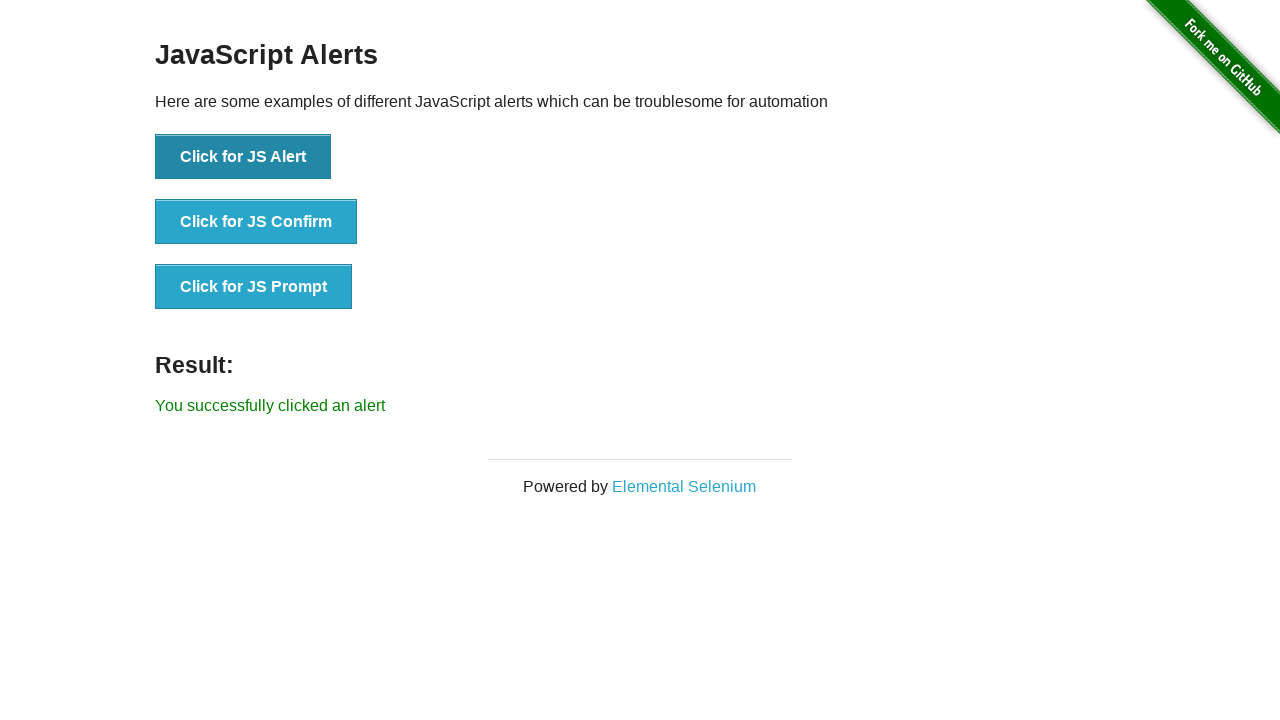

Success message appeared after accepting alert
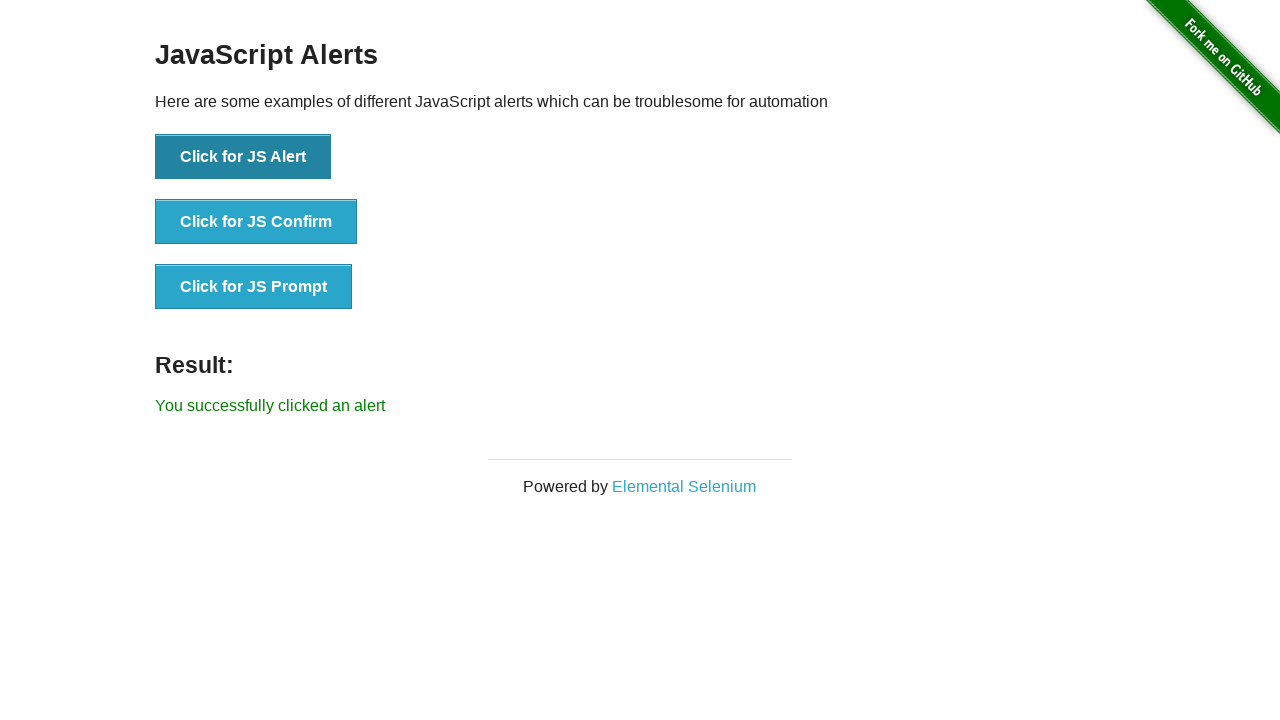

Retrieved success message text content
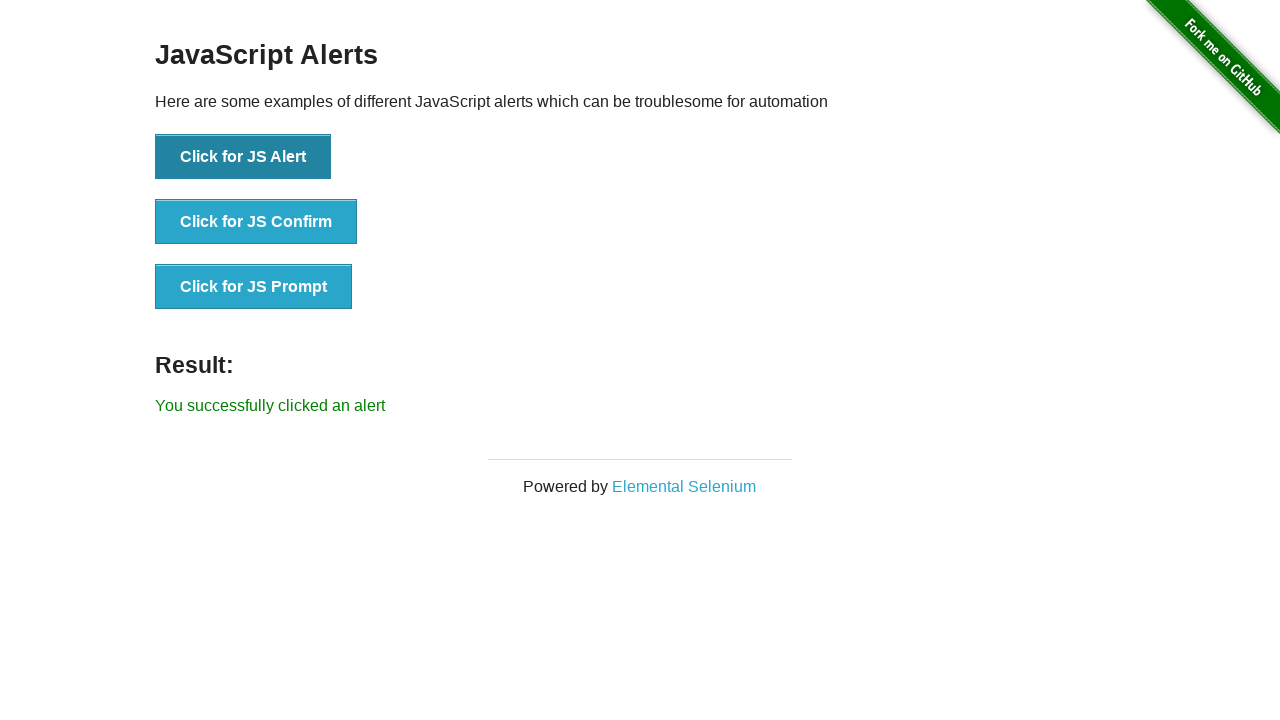

Verified success message text matches expected value
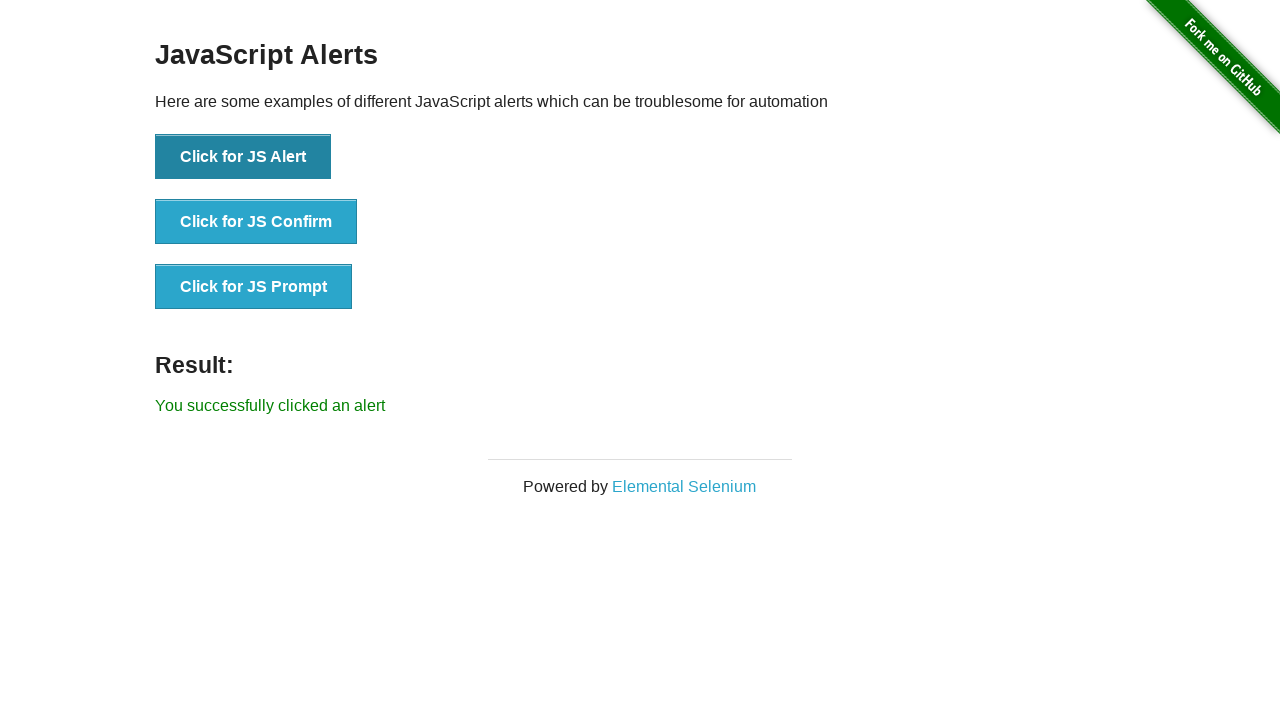

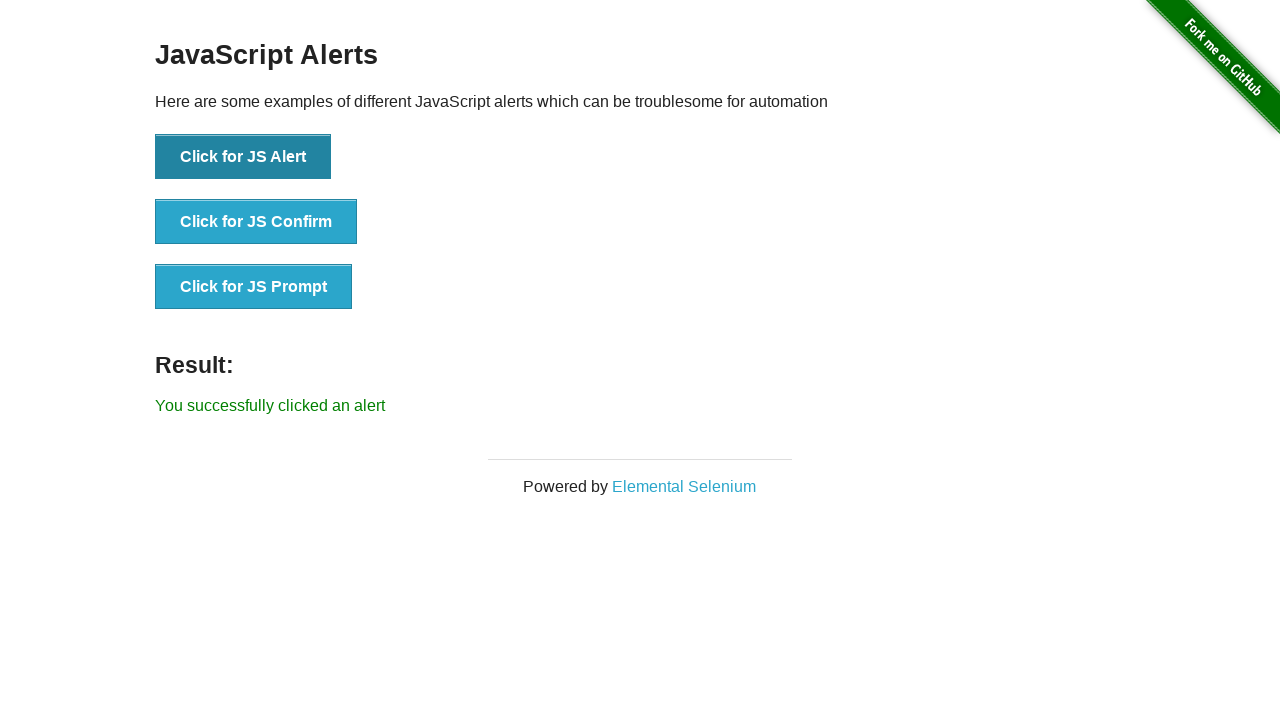